Tests the text box form on DemoQA by navigating to the Elements section, clicking on Text Box, and filling out the form with name, email, current address, and permanent address fields before submitting.

Starting URL: https://demoqa.com/

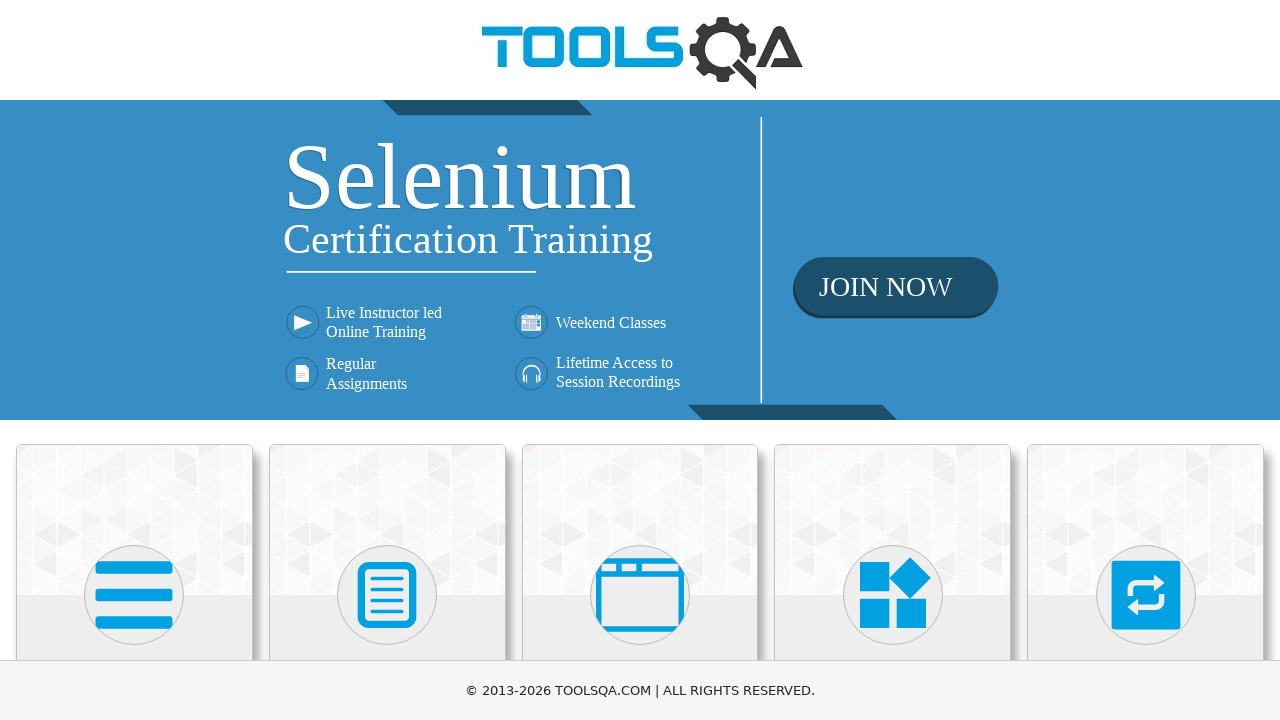

Scrolled down to view Elements section
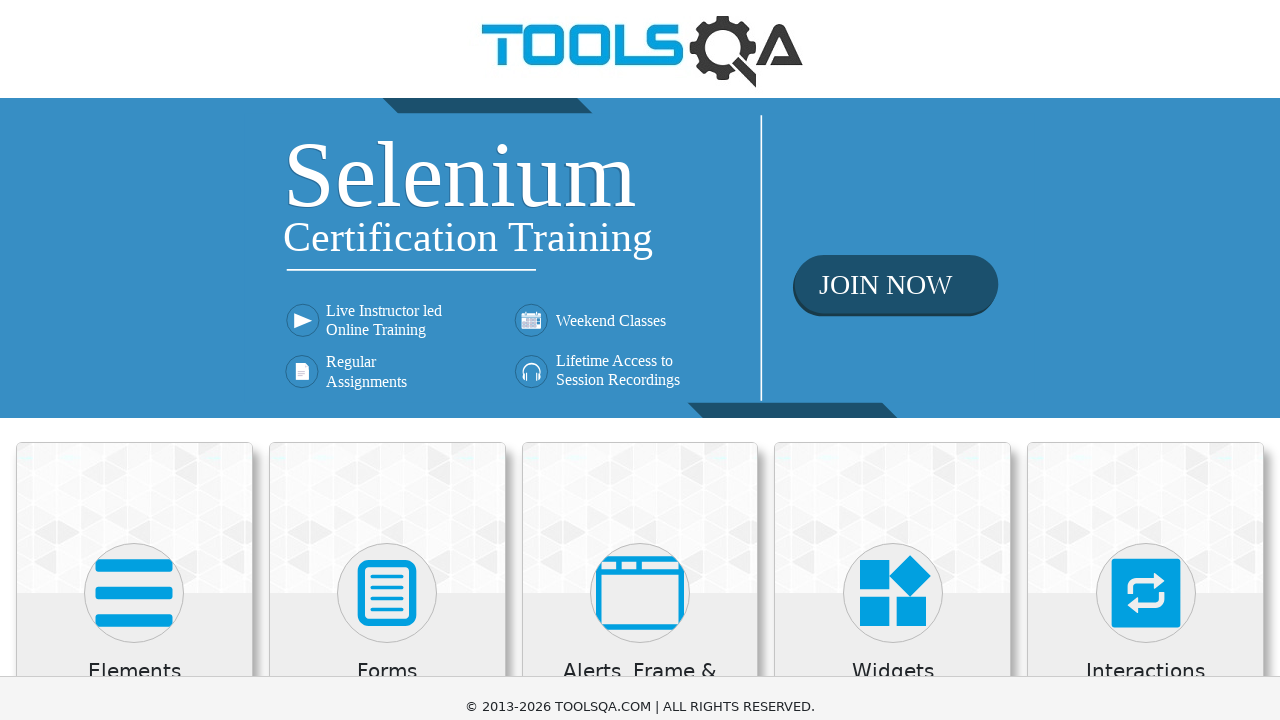

Clicked on Elements button at (134, 12) on xpath=//h5[text()='Elements']
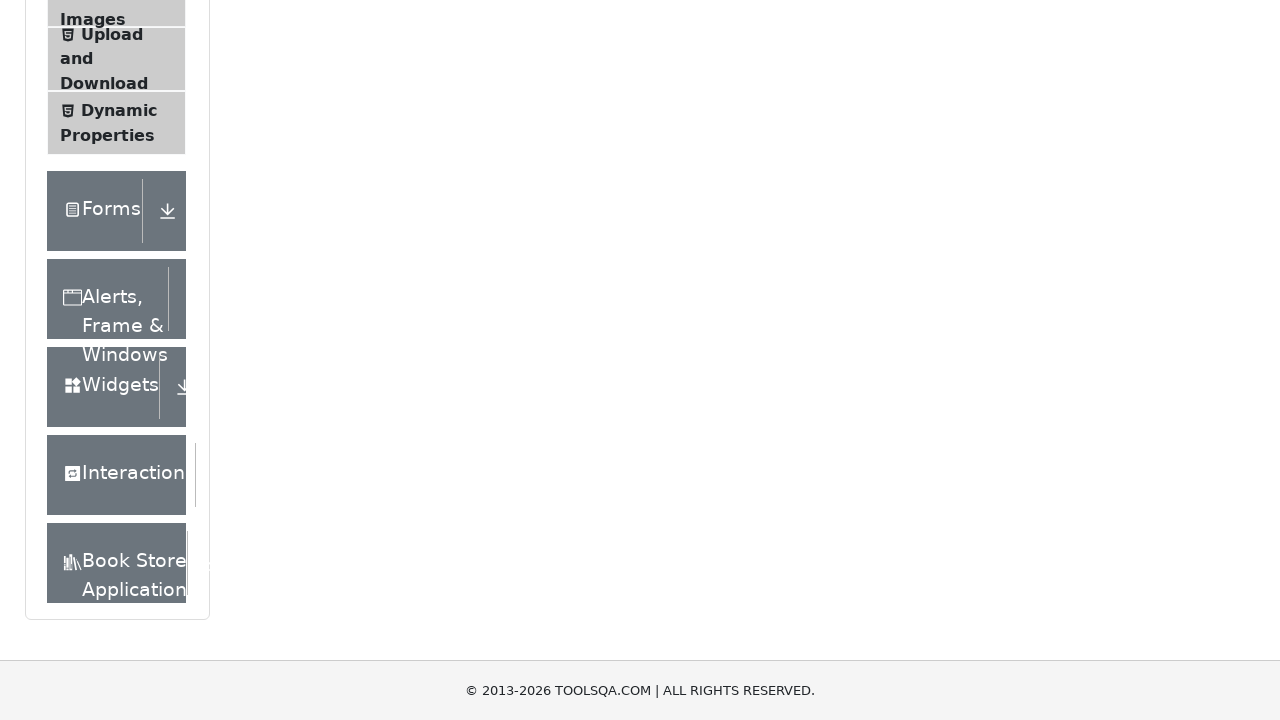

Clicked on Text Box option at (119, 261) on xpath=//*[text()='Text Box']
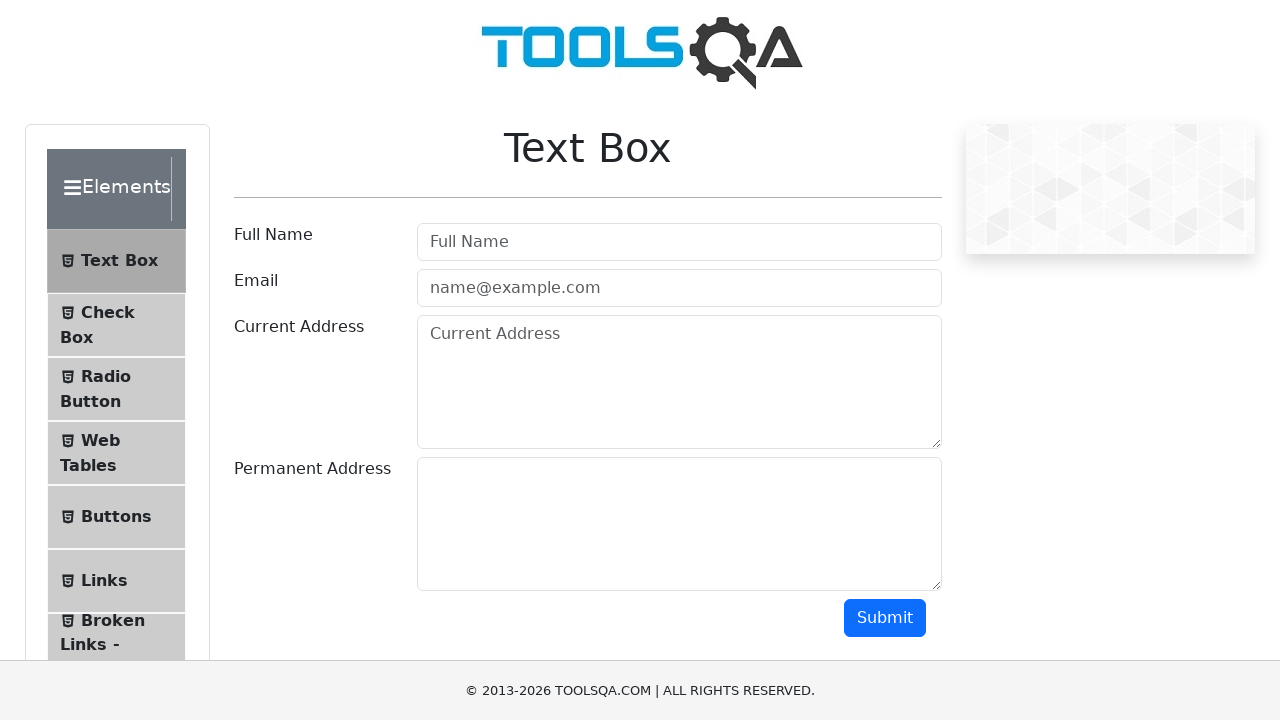

Filled Full Name field with 'Maria Rodriguez' on #userName
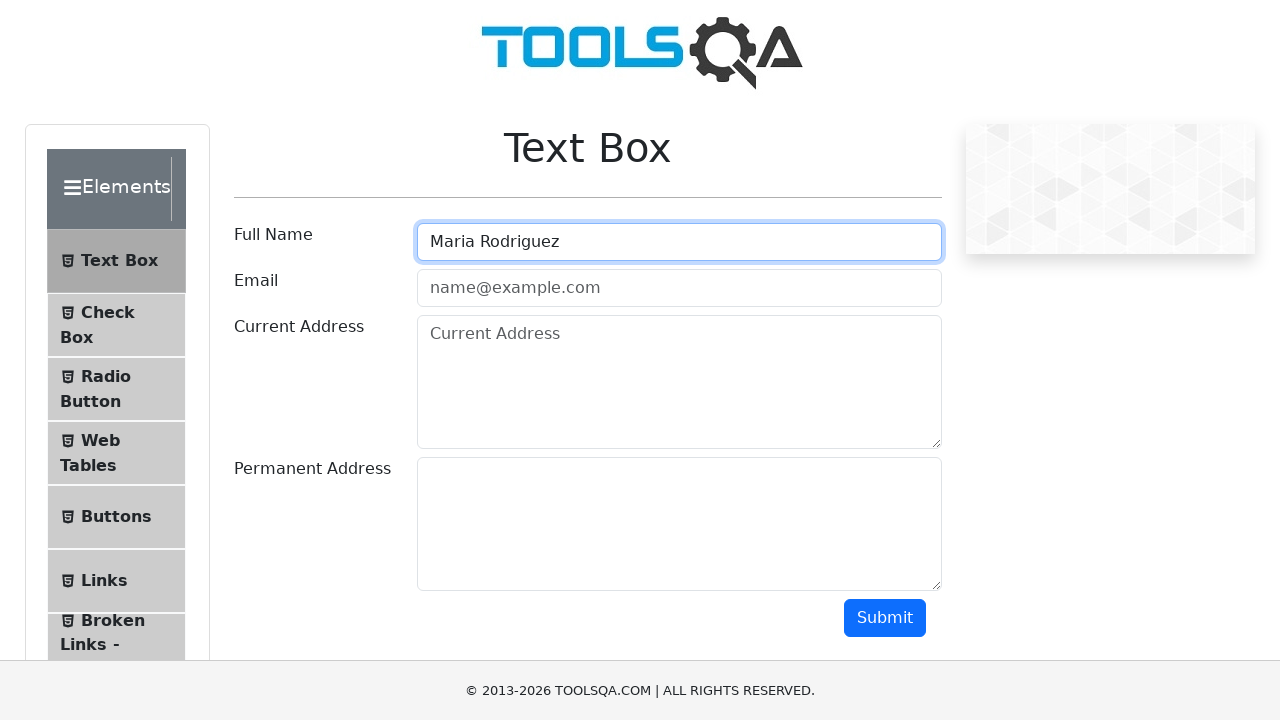

Filled Email field with 'maria.rodriguez@example.com' on #userEmail
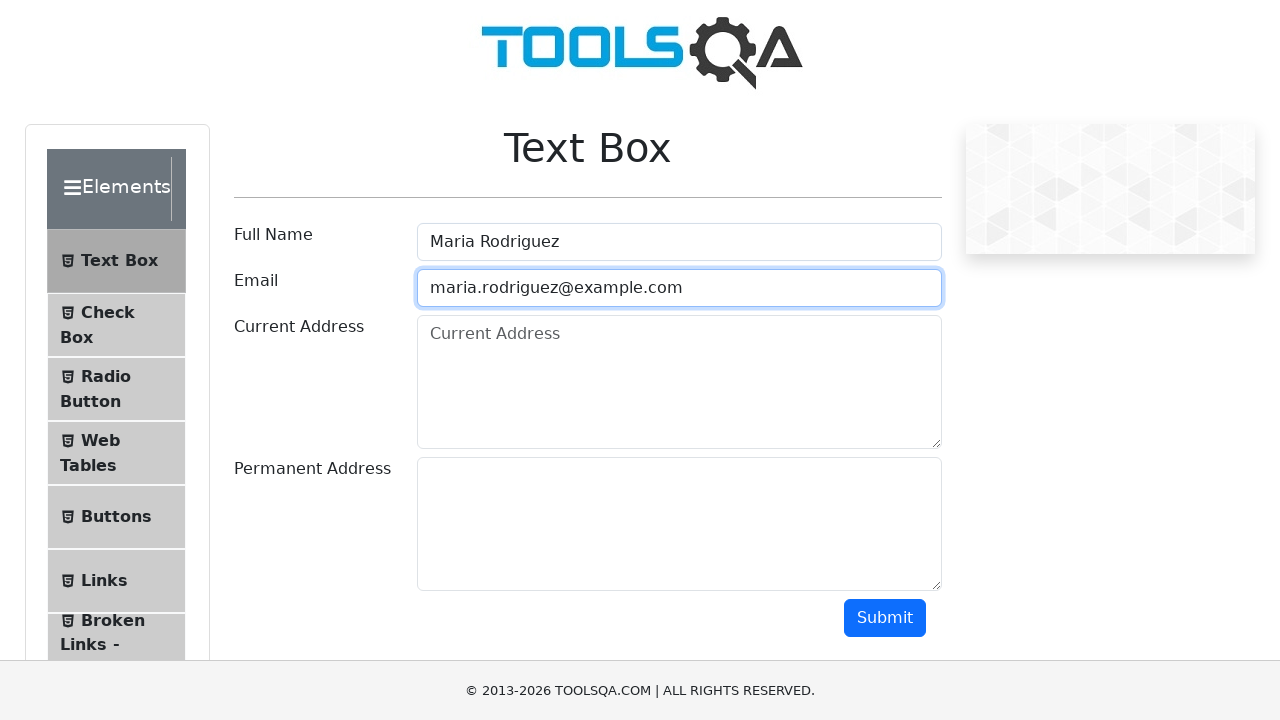

Filled Current Address field with New York address on #currentAddress
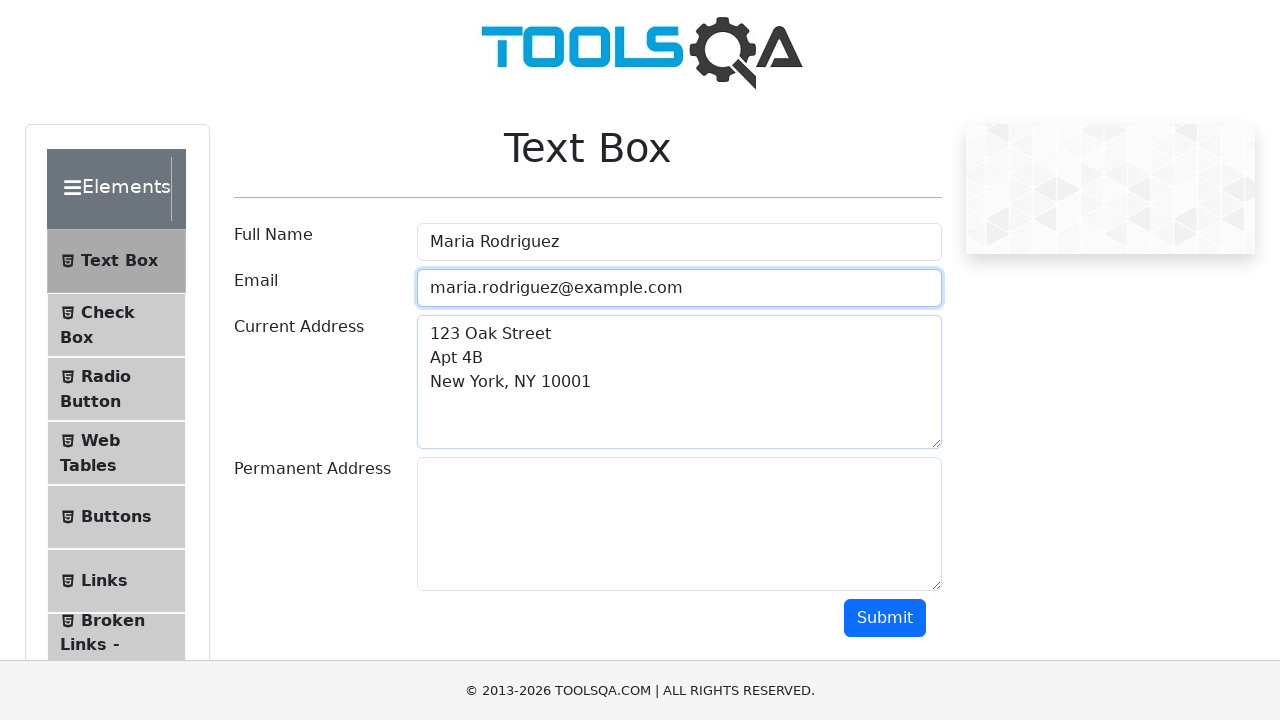

Filled Permanent Address field with Los Angeles address on #permanentAddress
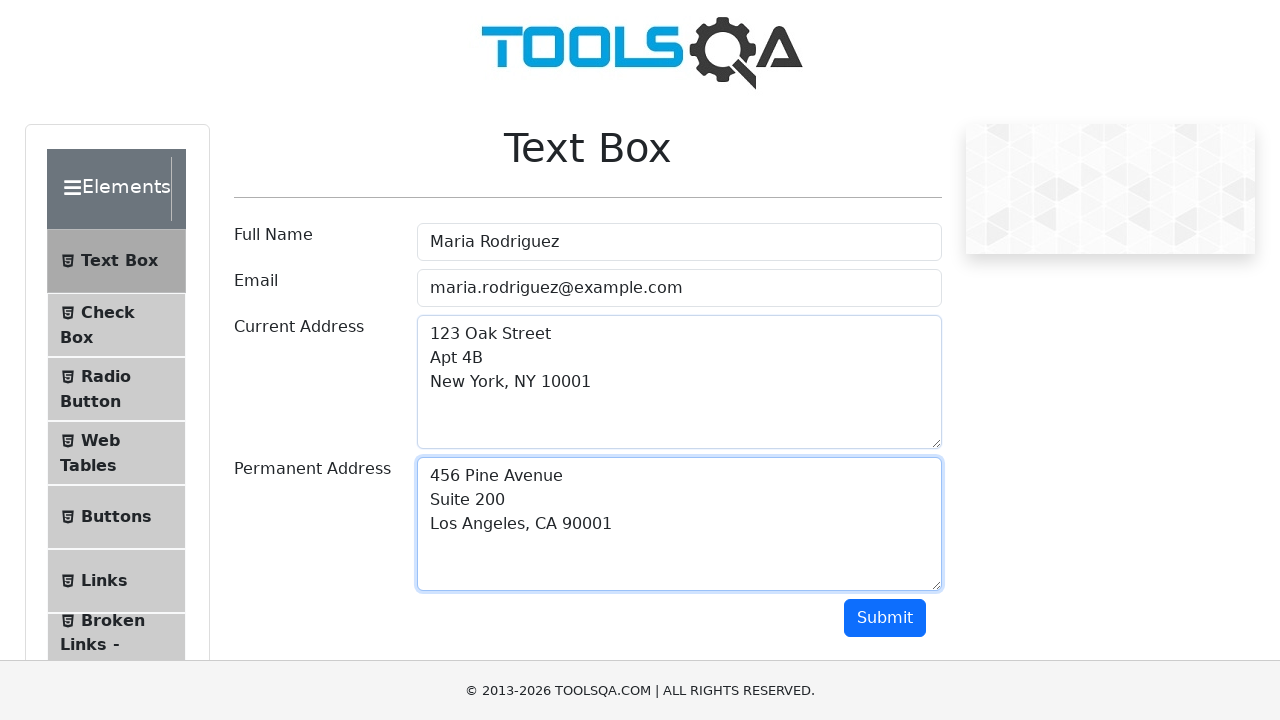

Clicked Submit button to submit the form at (885, 618) on xpath=//*[text()='Submit']
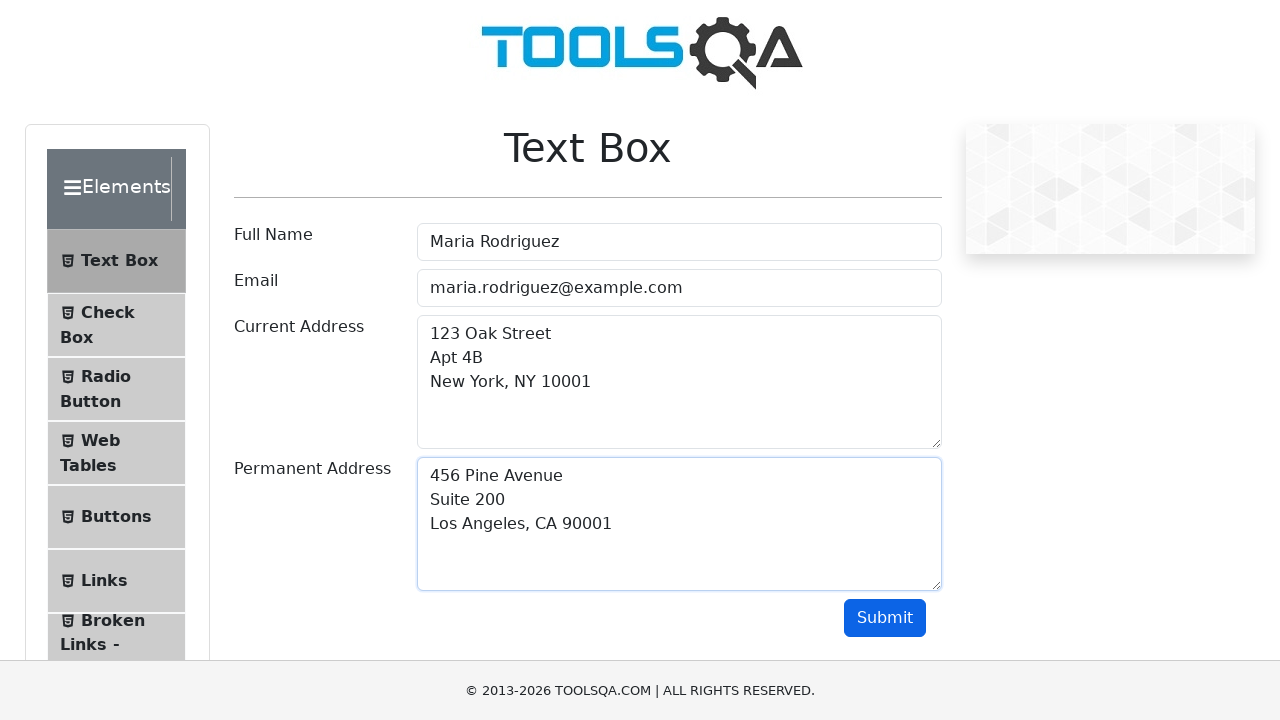

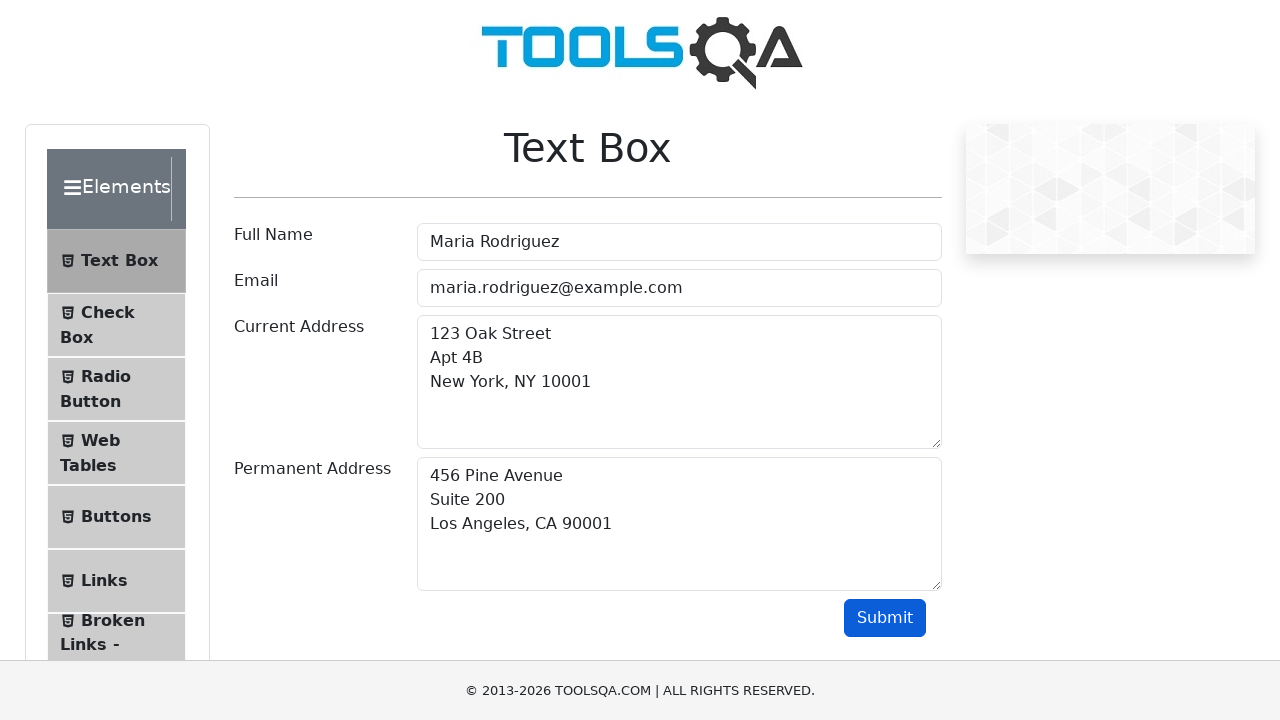